Tests alert functionality with text input by navigating to the alert with textbox section, triggering a prompt alert, entering text, and dismissing the alert

Starting URL: http://demo.automationtesting.in/Alerts.html

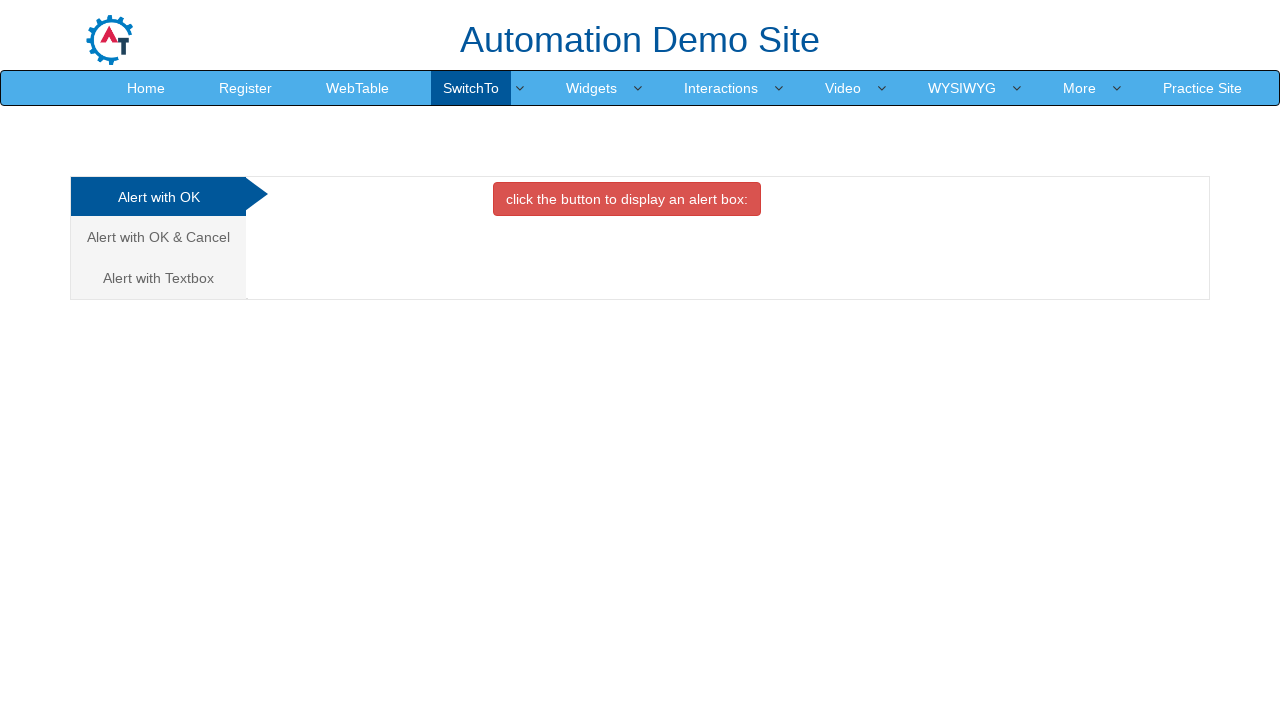

Clicked on 'Alert with Textbox' link at (158, 278) on text=Alert with Textbox
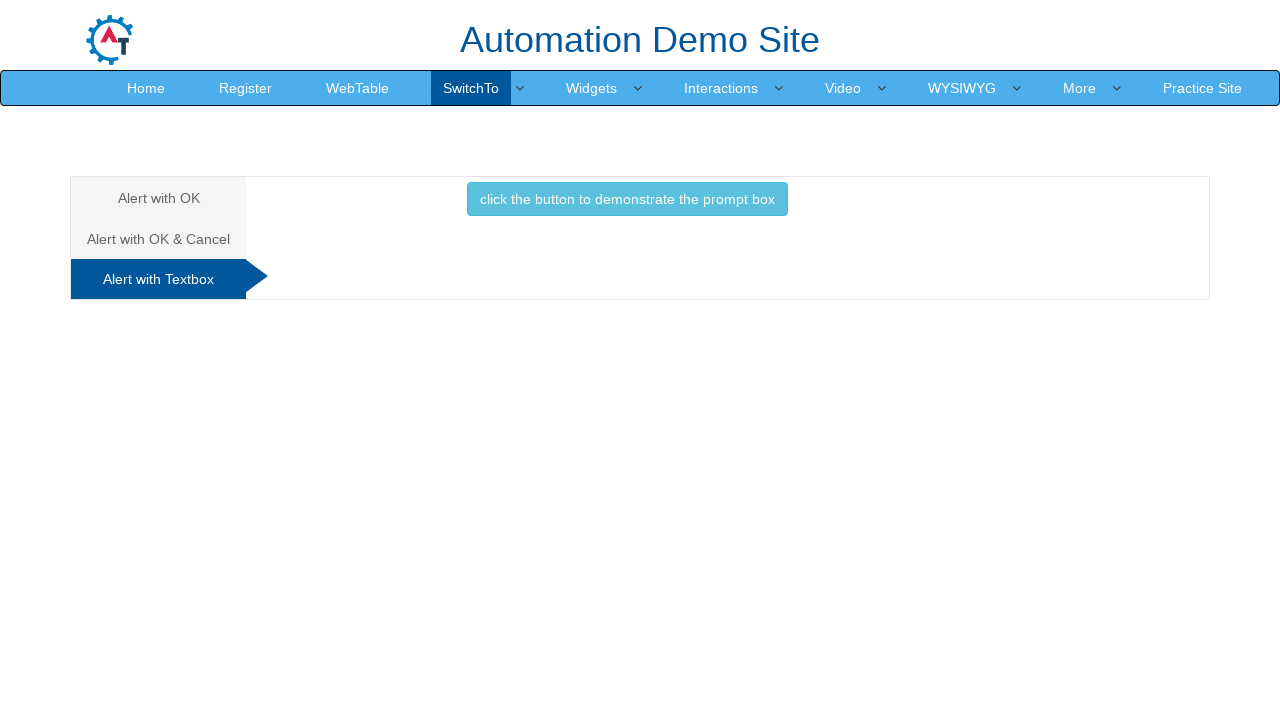

Clicked button to trigger prompt alert at (627, 199) on button[onclick='promptbox()']
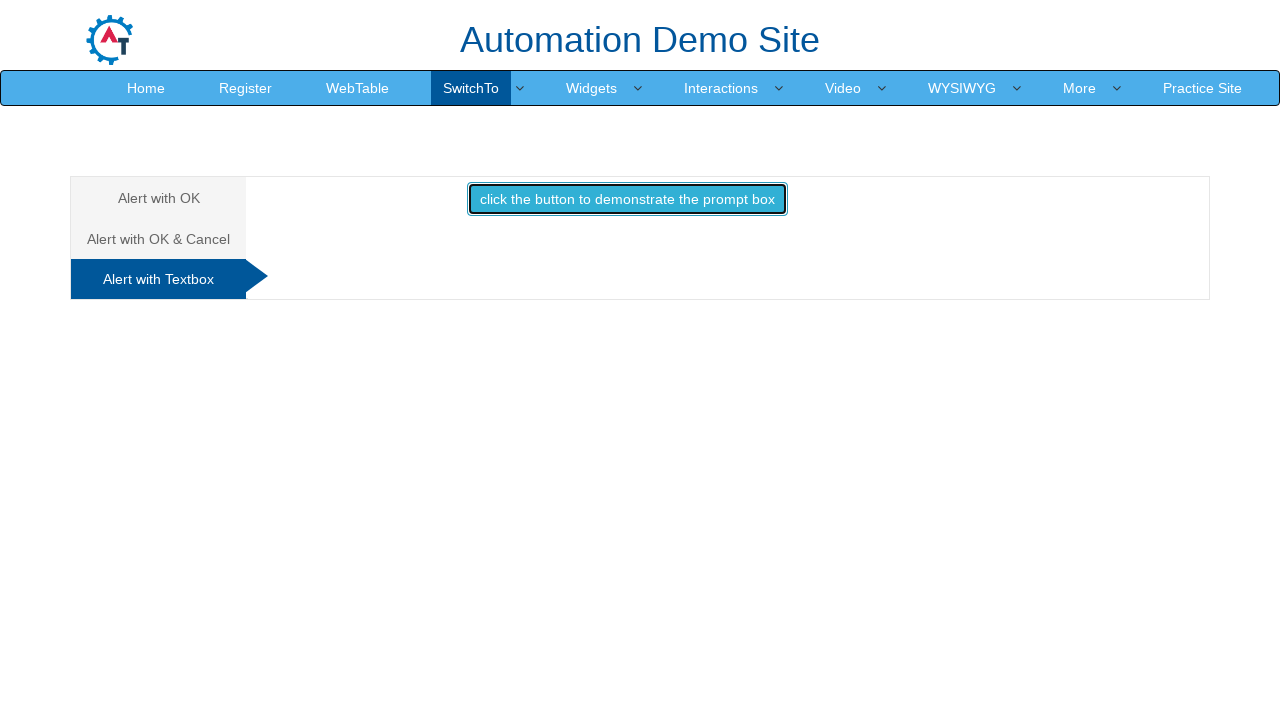

Set up dialog handler to accept prompt with 'Raju'
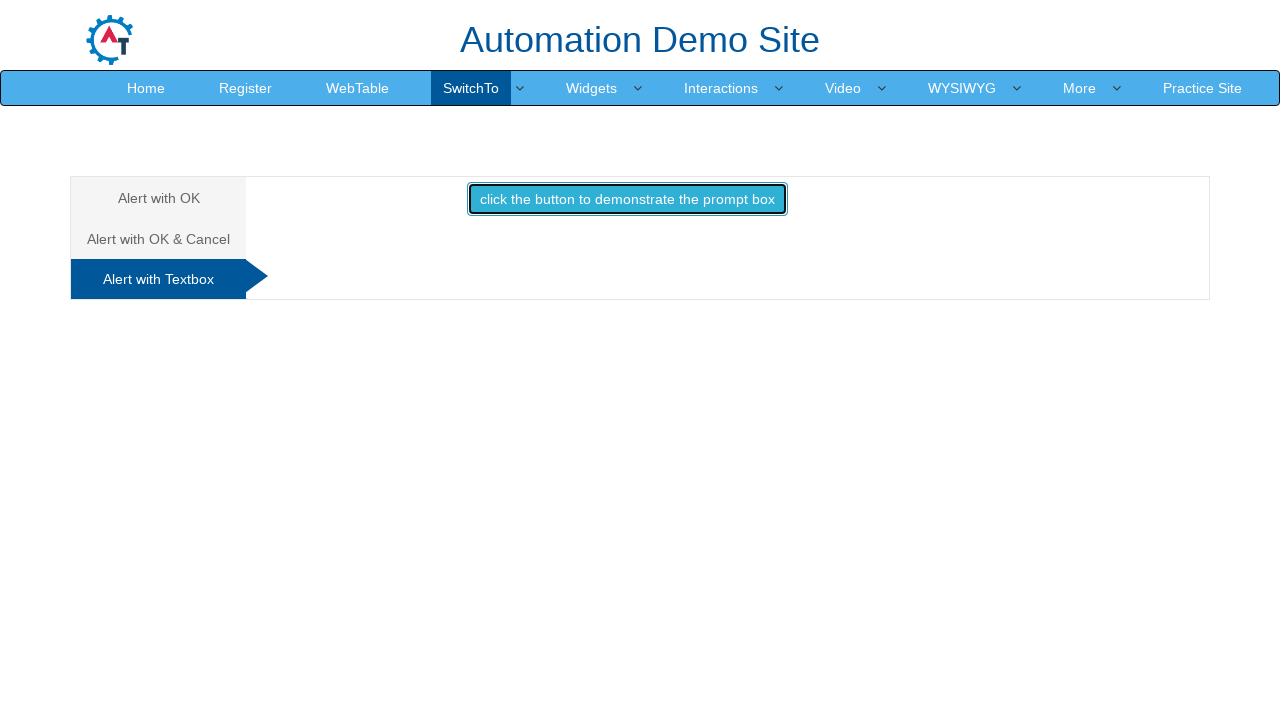

Clicked button to trigger prompt alert and accepted with 'Raju' at (627, 199) on button[onclick='promptbox()']
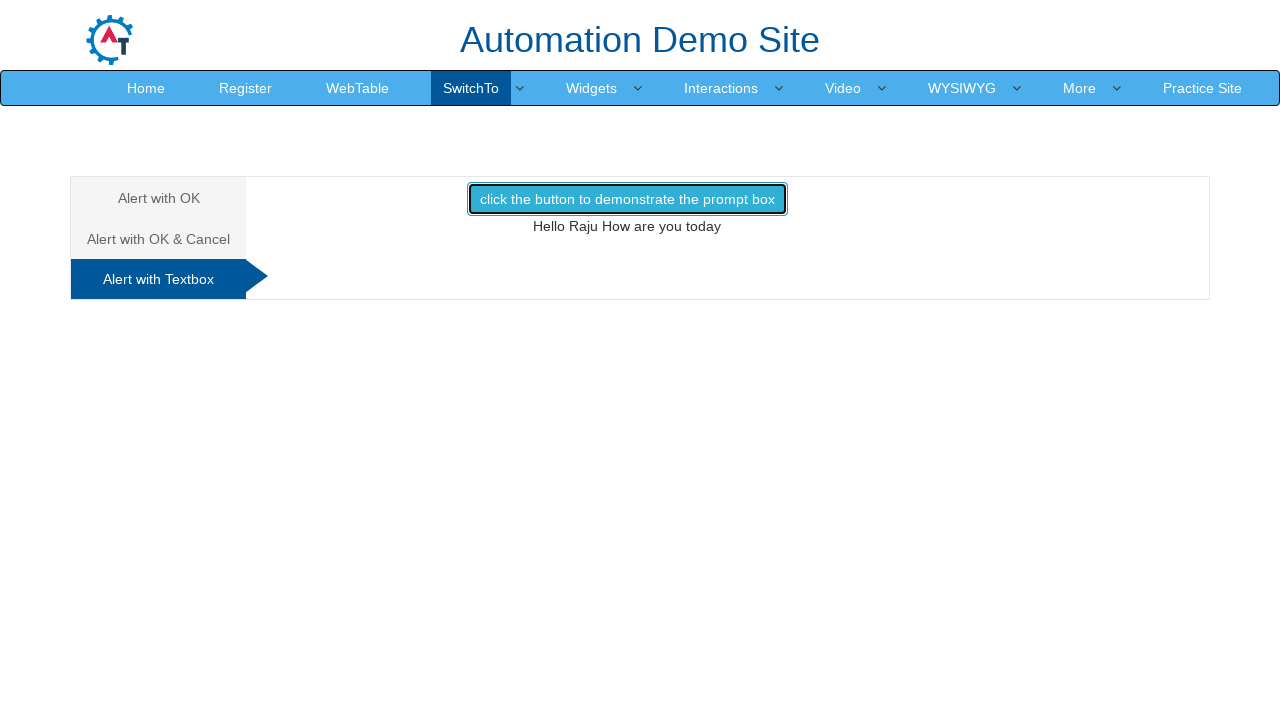

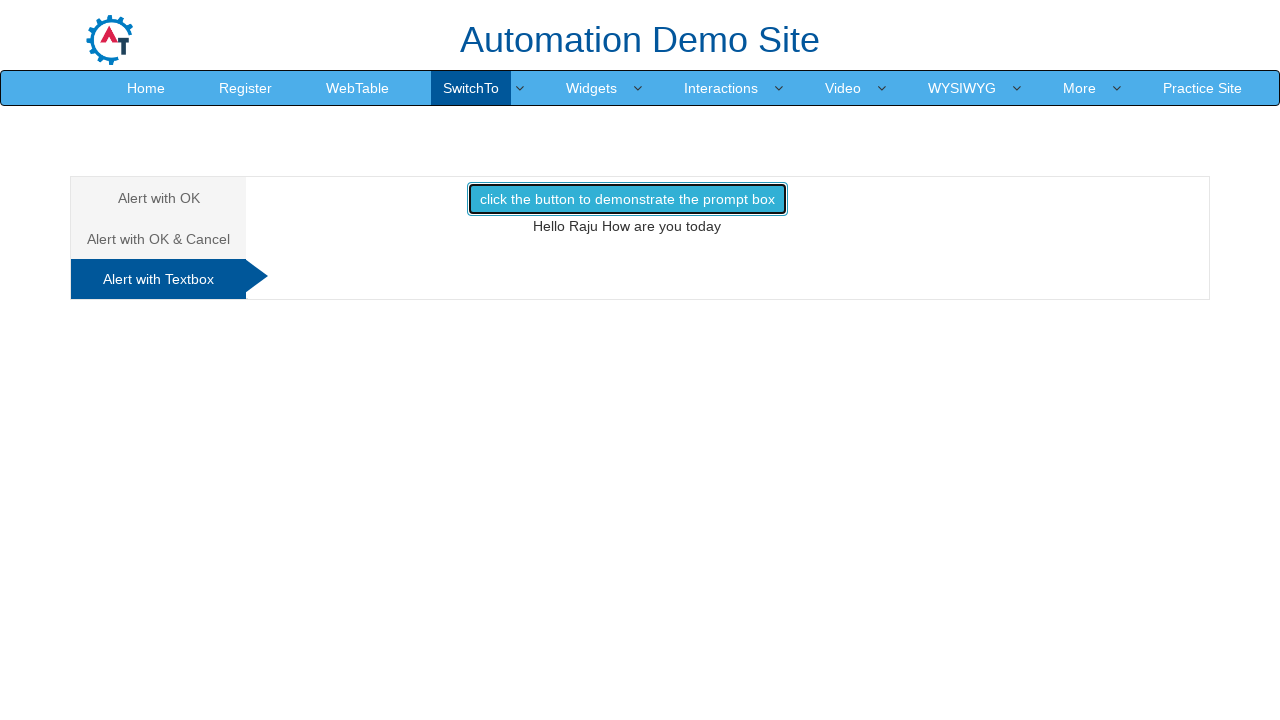